Navigates to the ADATA news page and waits for news card items to load on the page.

Starting URL: https://www.adata.com/in/news/

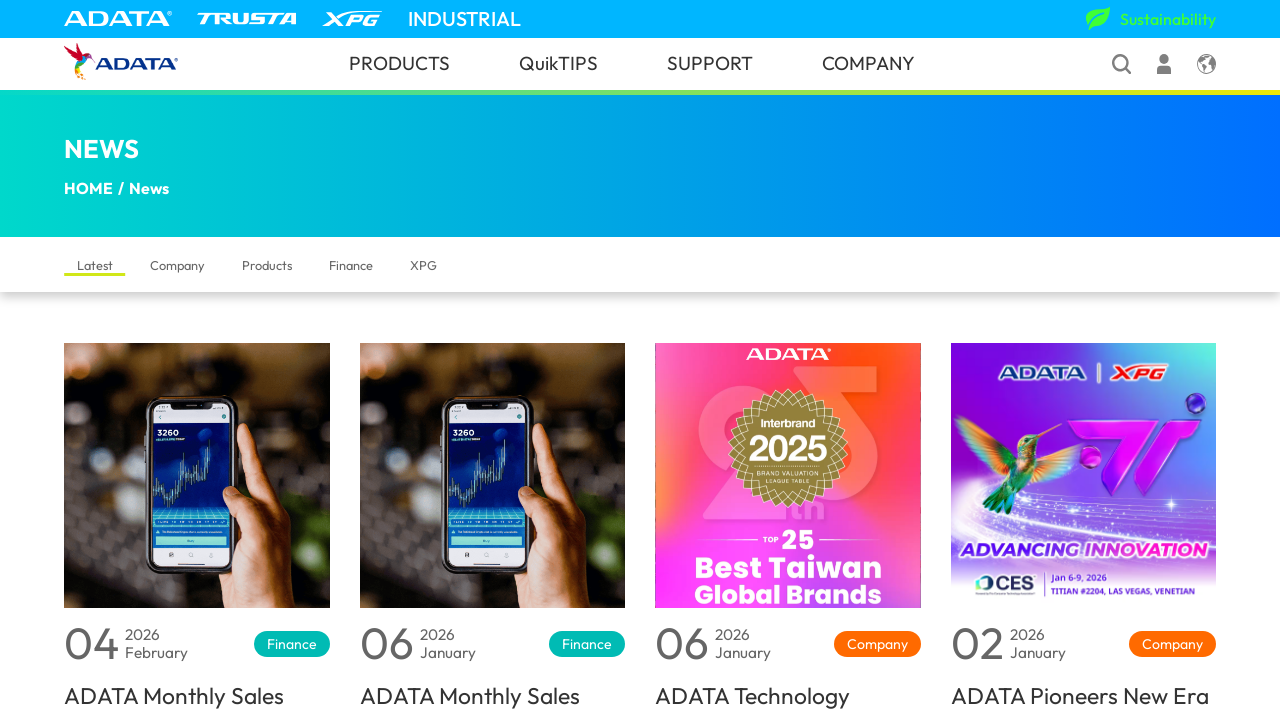

Navigated to ADATA news page
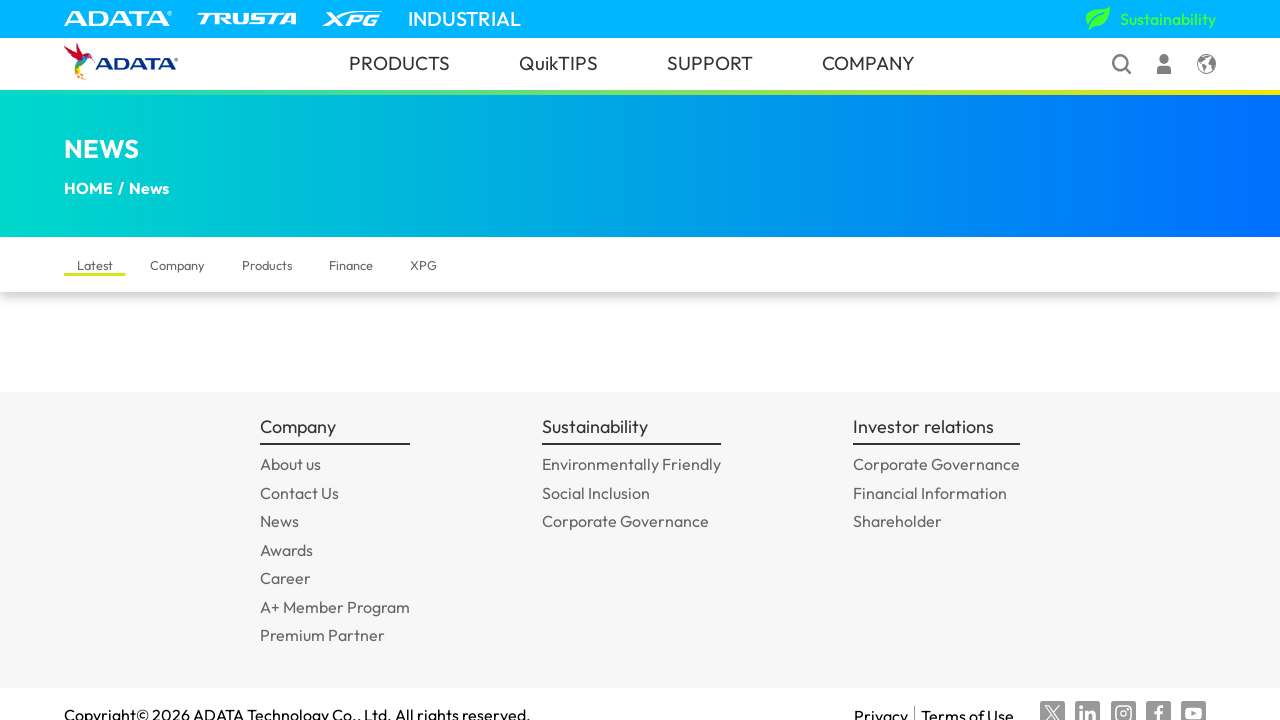

News card items loaded on the page
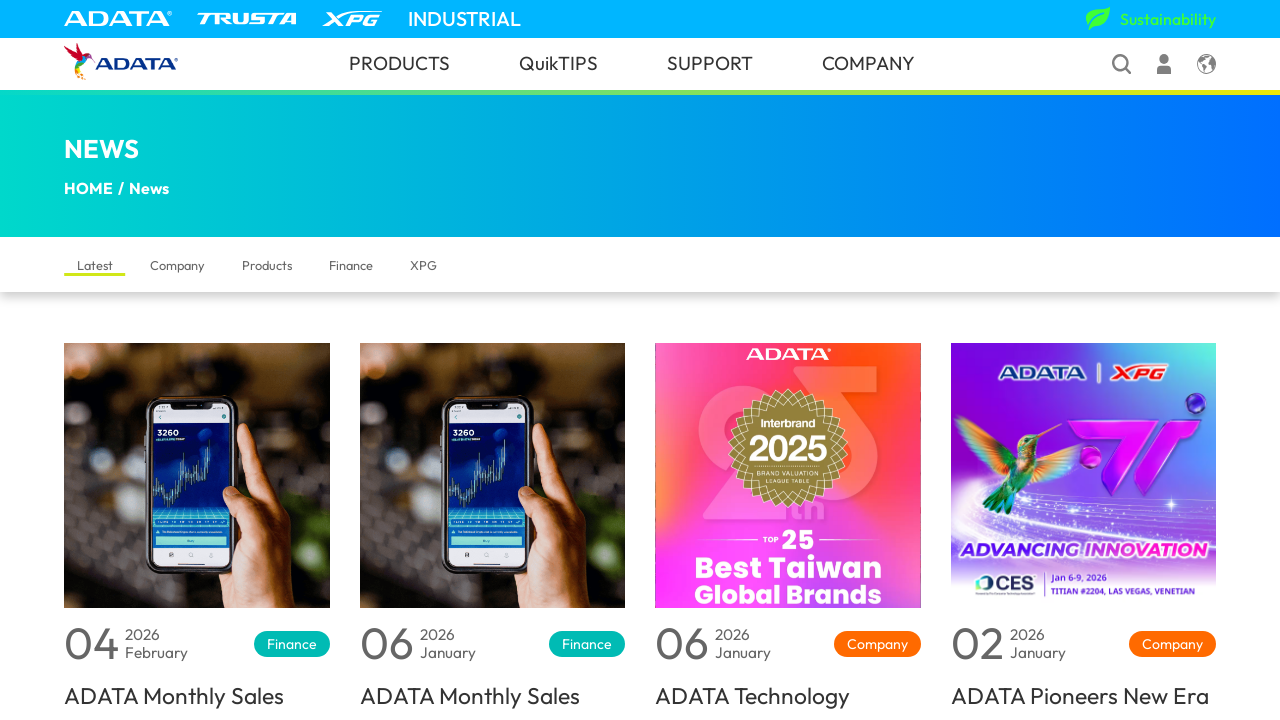

Located news card items
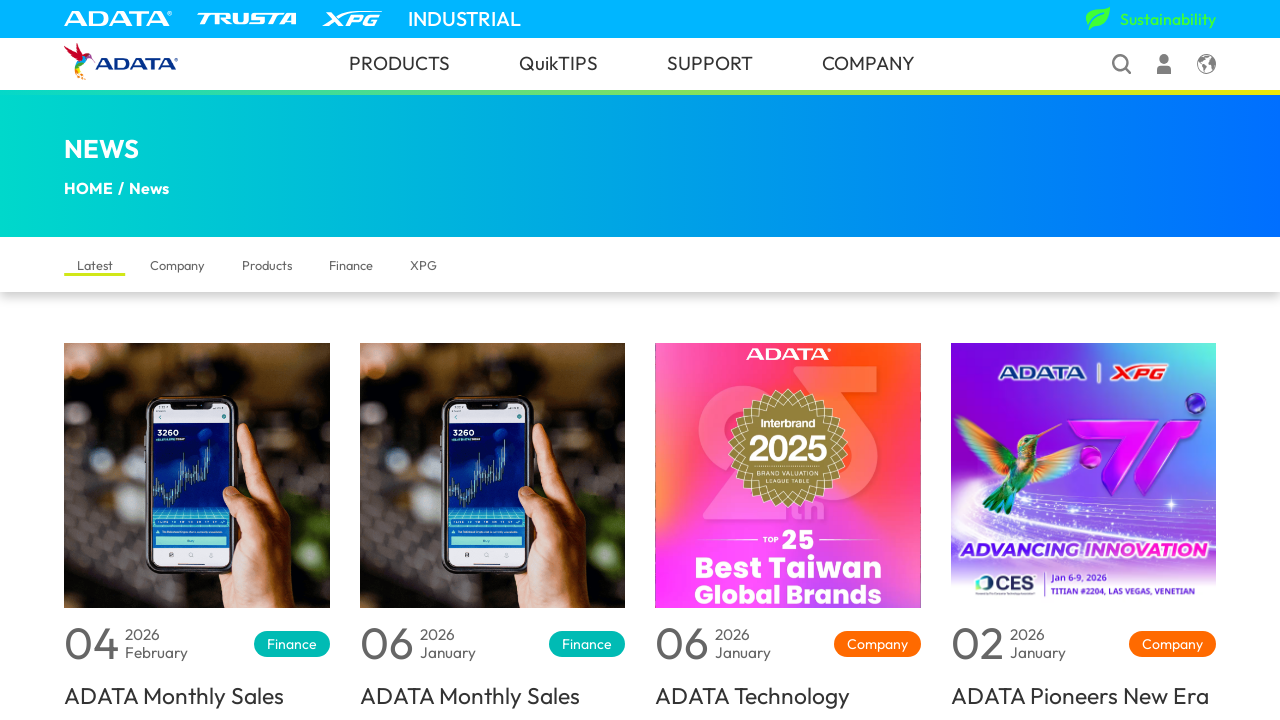

First news card item is visible
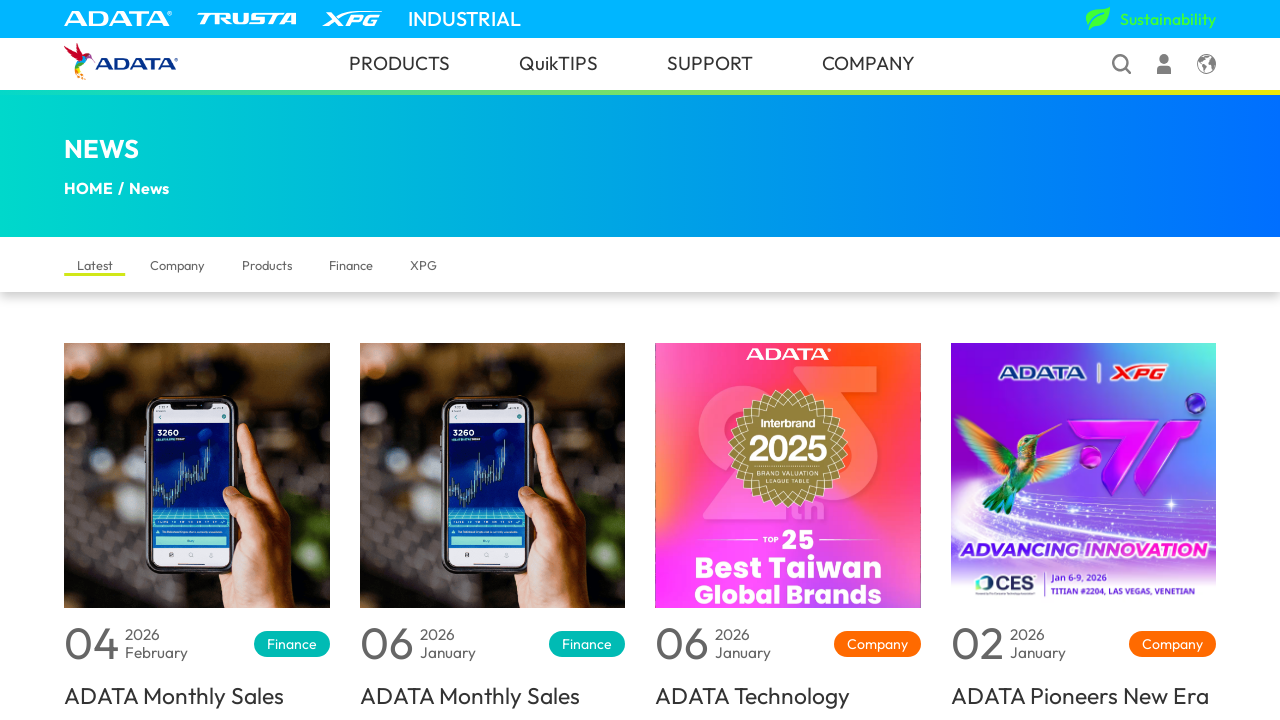

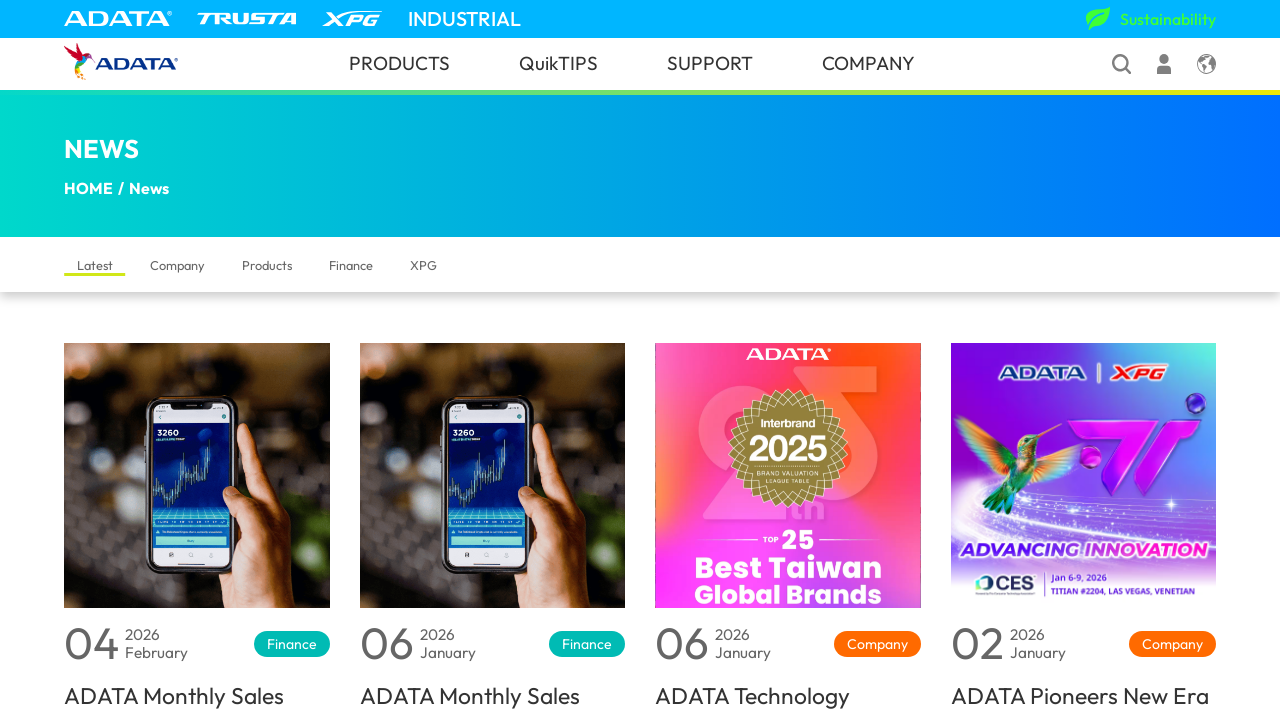